Tests adding a TODO item and then verifying it appears in the list with the correct text and count.

Starting URL: https://antondedyaev.github.io/todo_list/

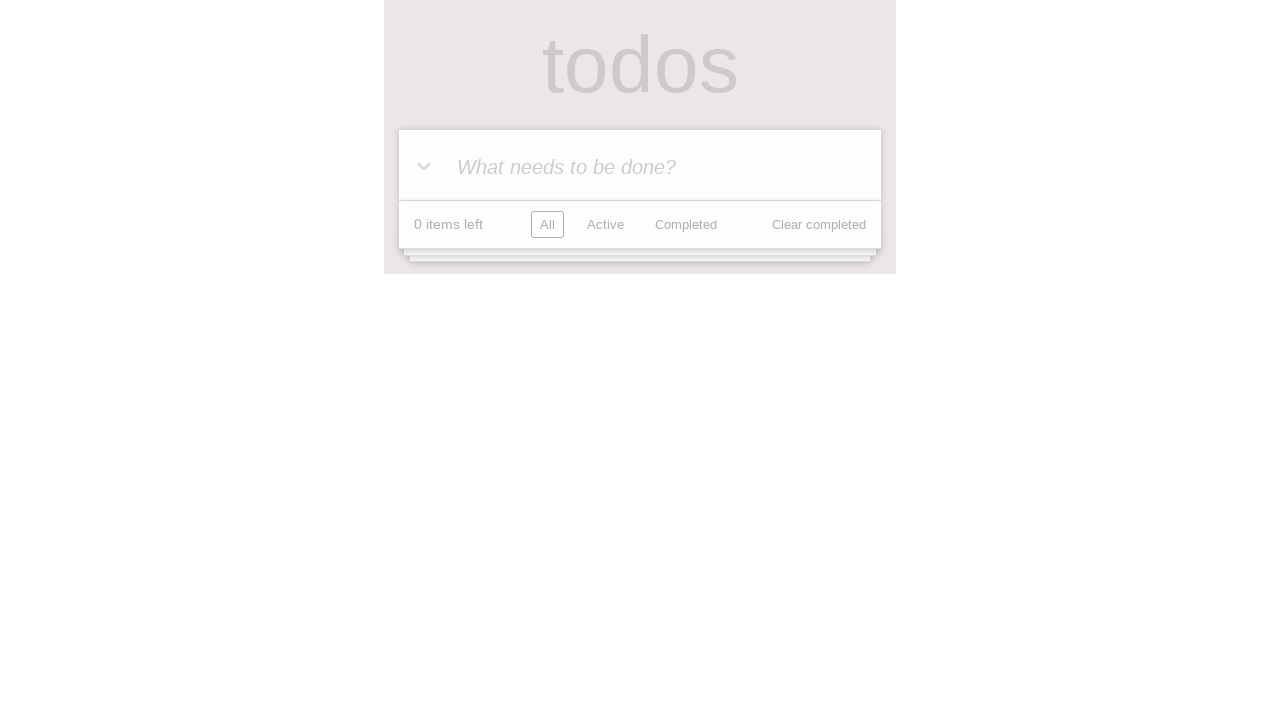

Clicked on TODO input field at (640, 166) on internal:attr=[placeholder="What needs to be done?"i]
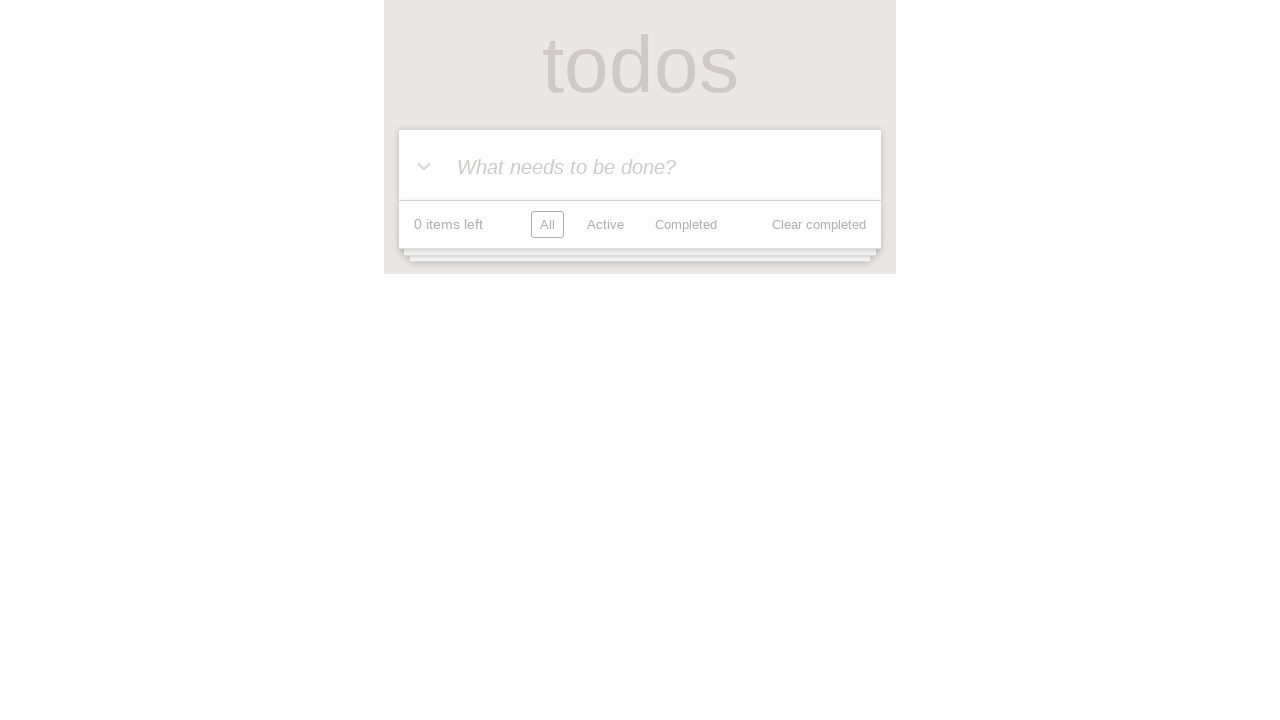

Filled TODO input field with 'Learn how to automate browser tests' on internal:attr=[placeholder="What needs to be done?"i]
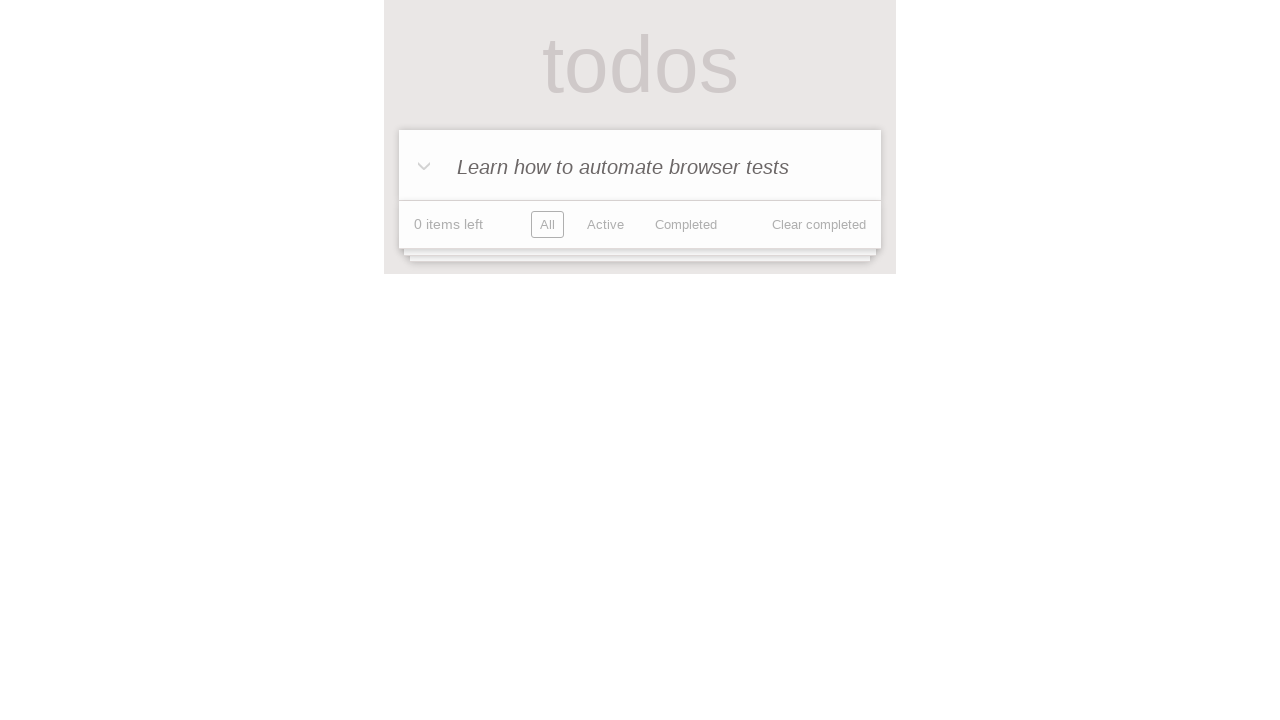

Pressed Enter to save the TODO item
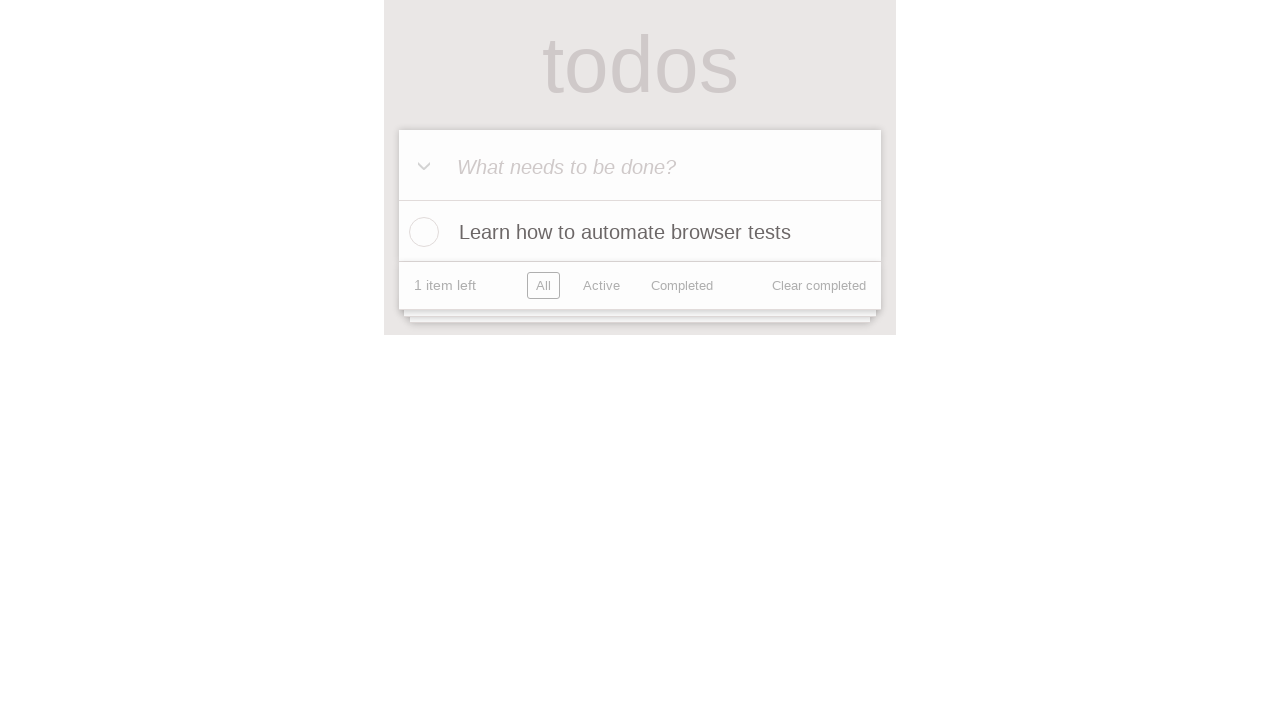

Located TODO list items
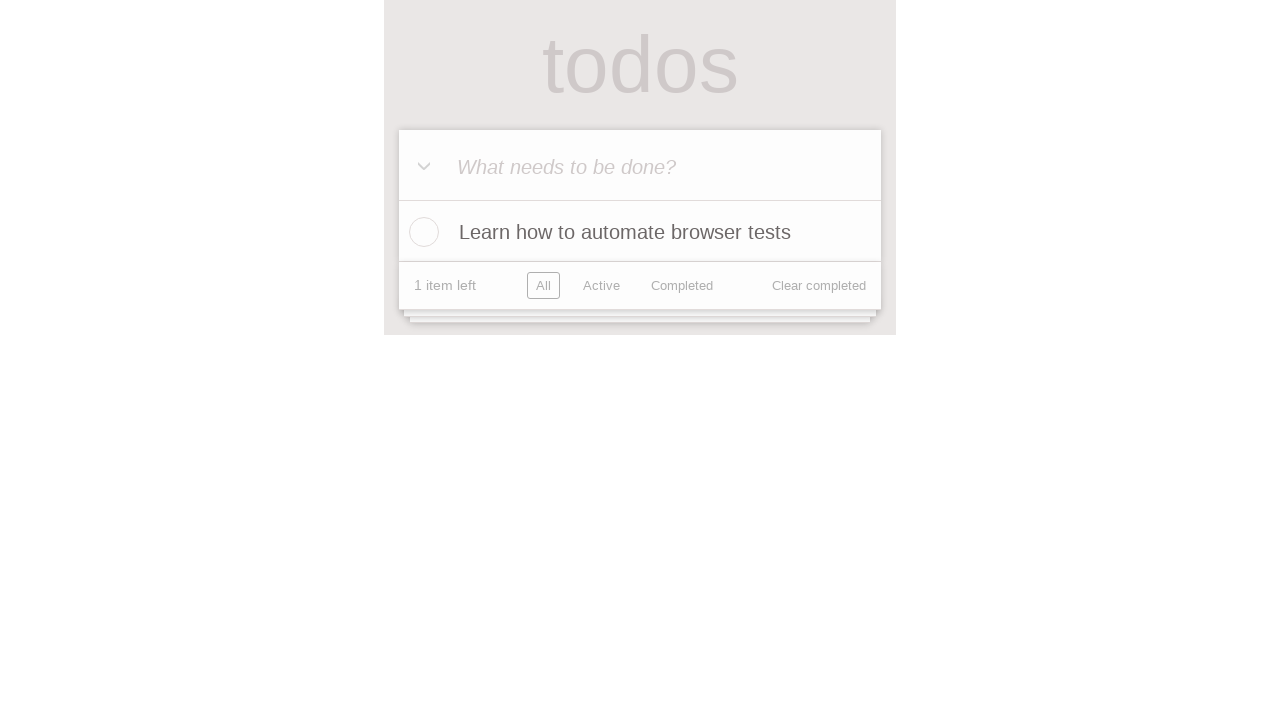

Verified that exactly 1 TODO item is present in the list
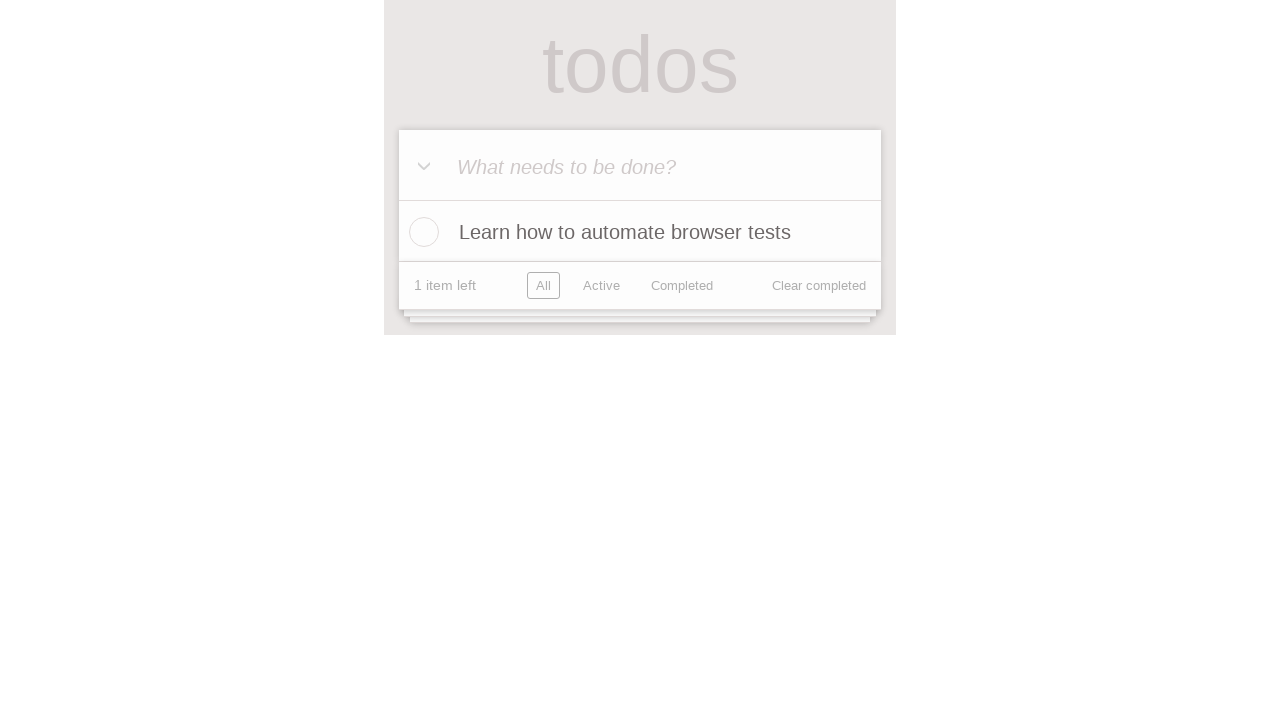

Verified that TODO item contains the correct text 'Learn how to automate browser tests'
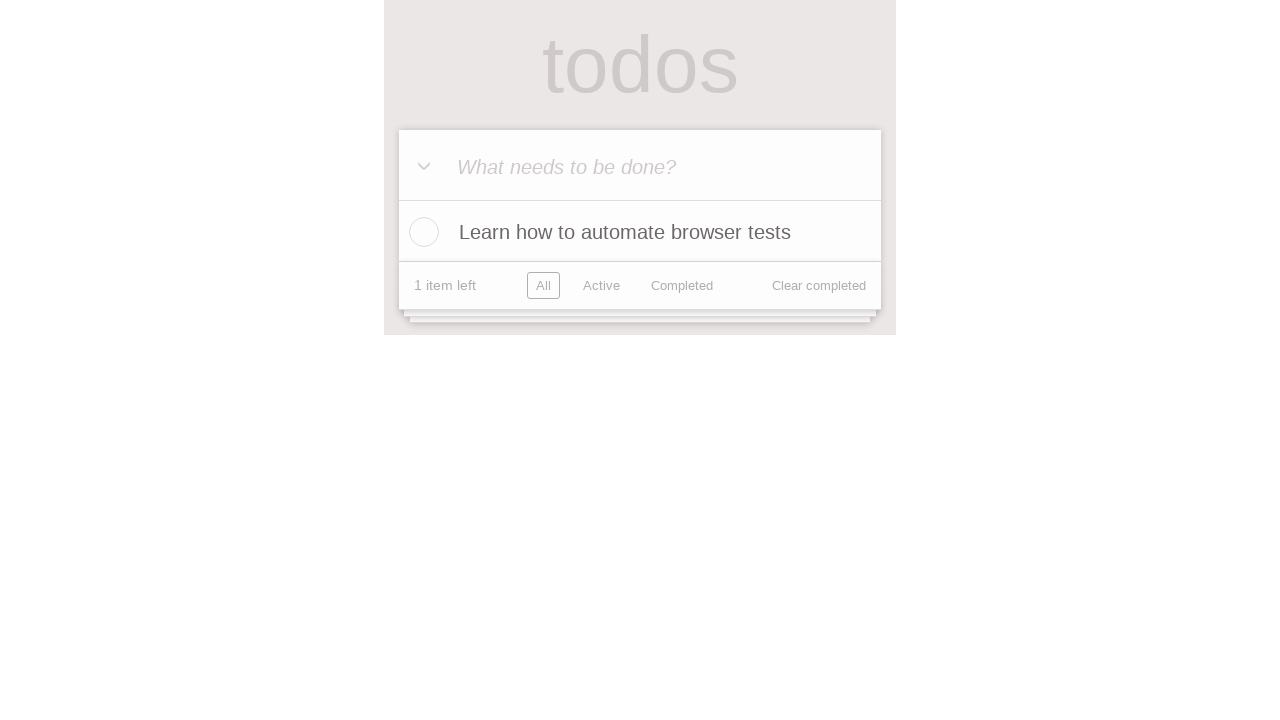

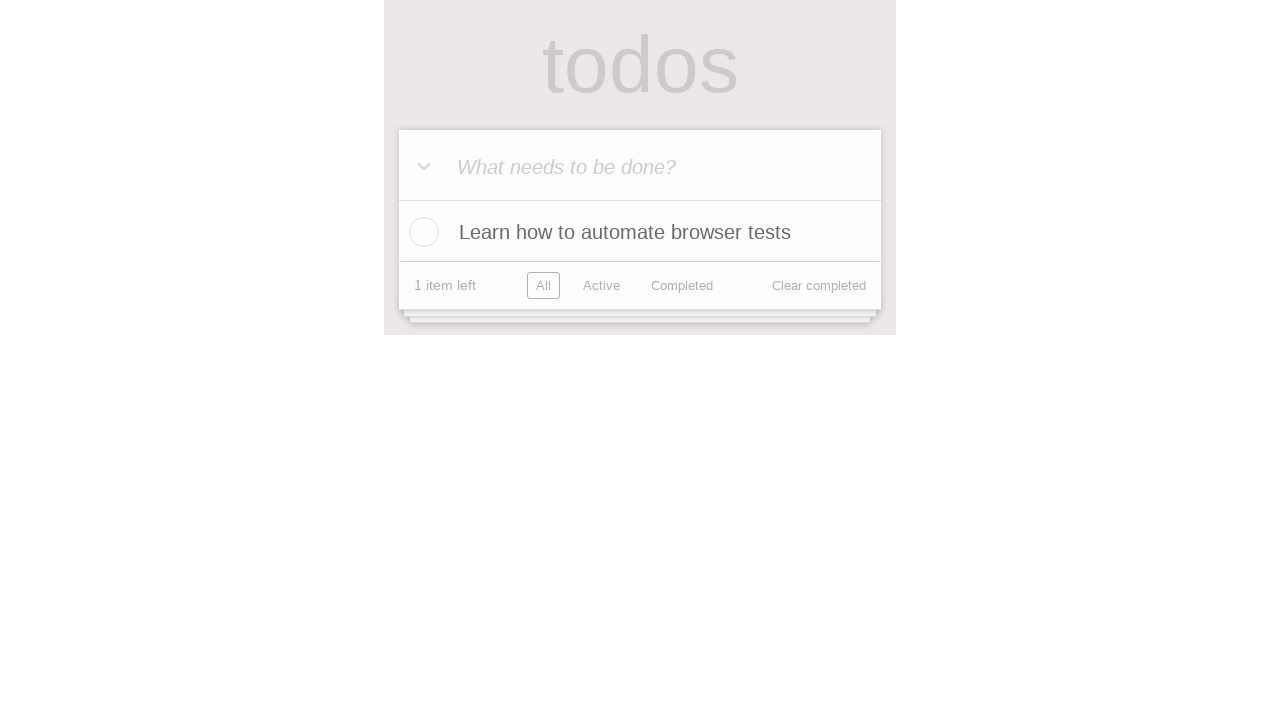